Tests an explicit wait scenario by waiting for a price to change to $100, then clicking a book button, calculating a mathematical value based on displayed input, and submitting the result

Starting URL: http://suninjuly.github.io/explicit_wait2.html

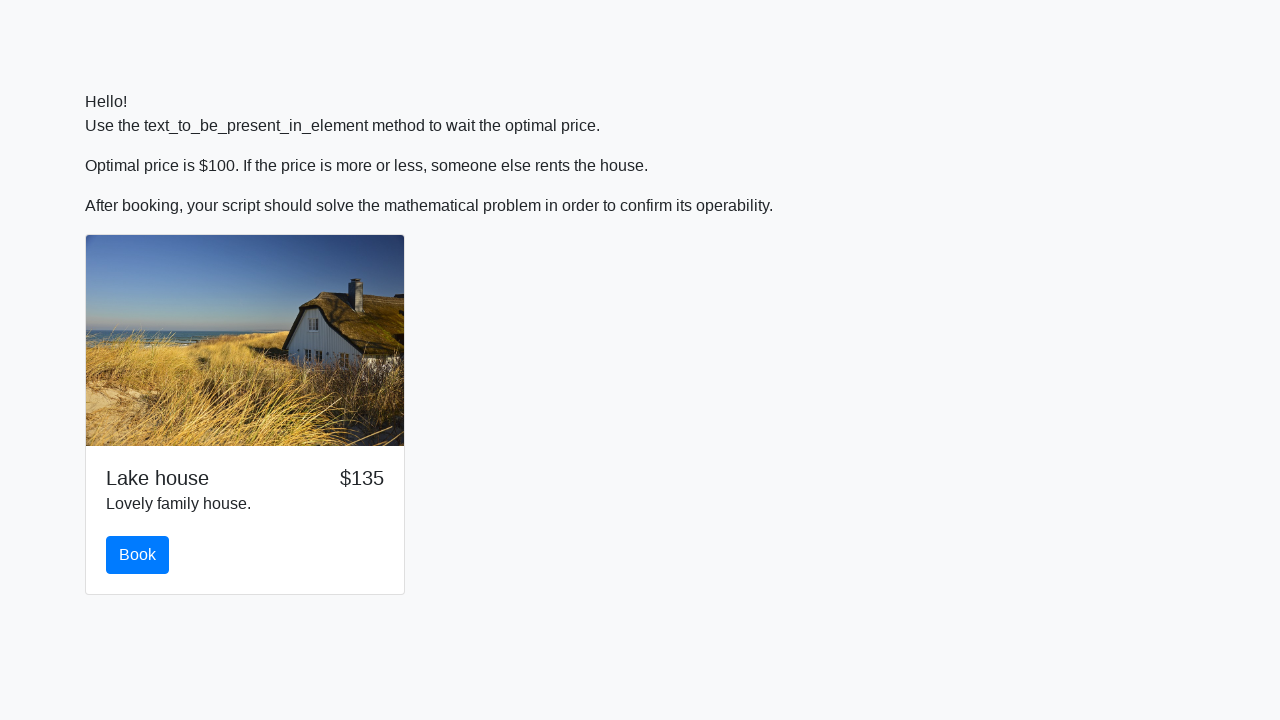

Waited for price to change to $100
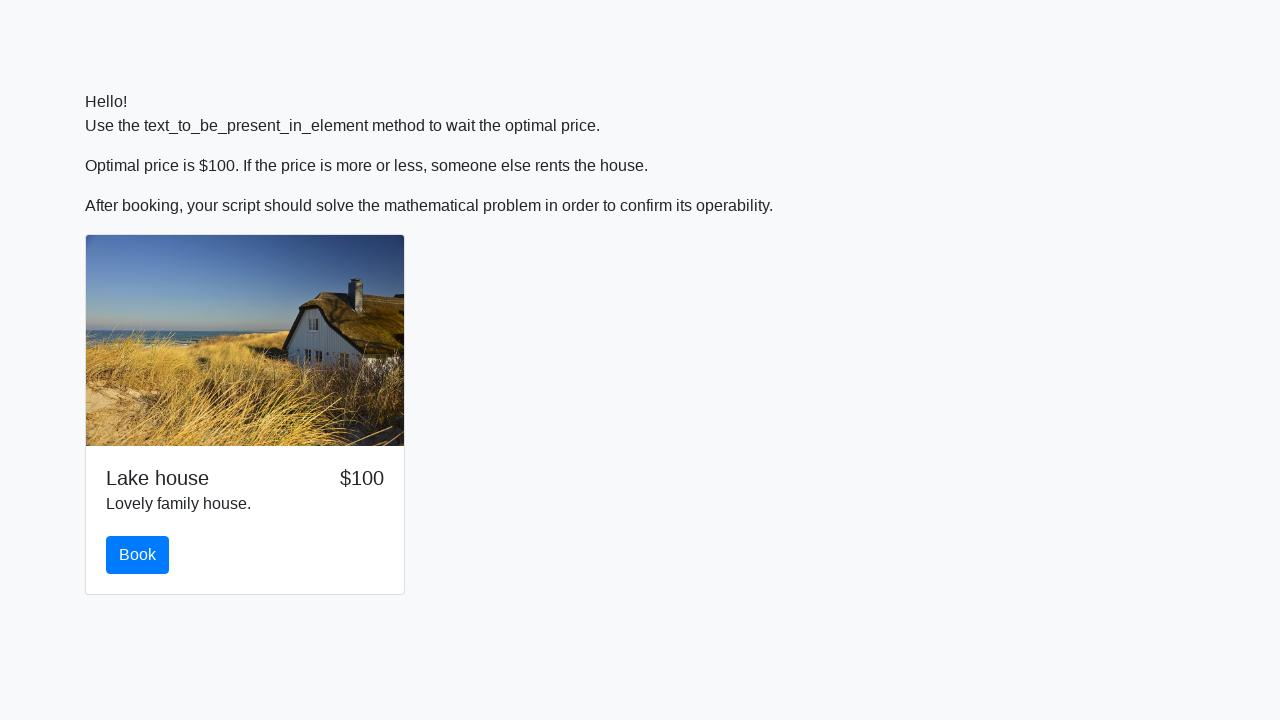

Clicked the book button at (138, 555) on #book
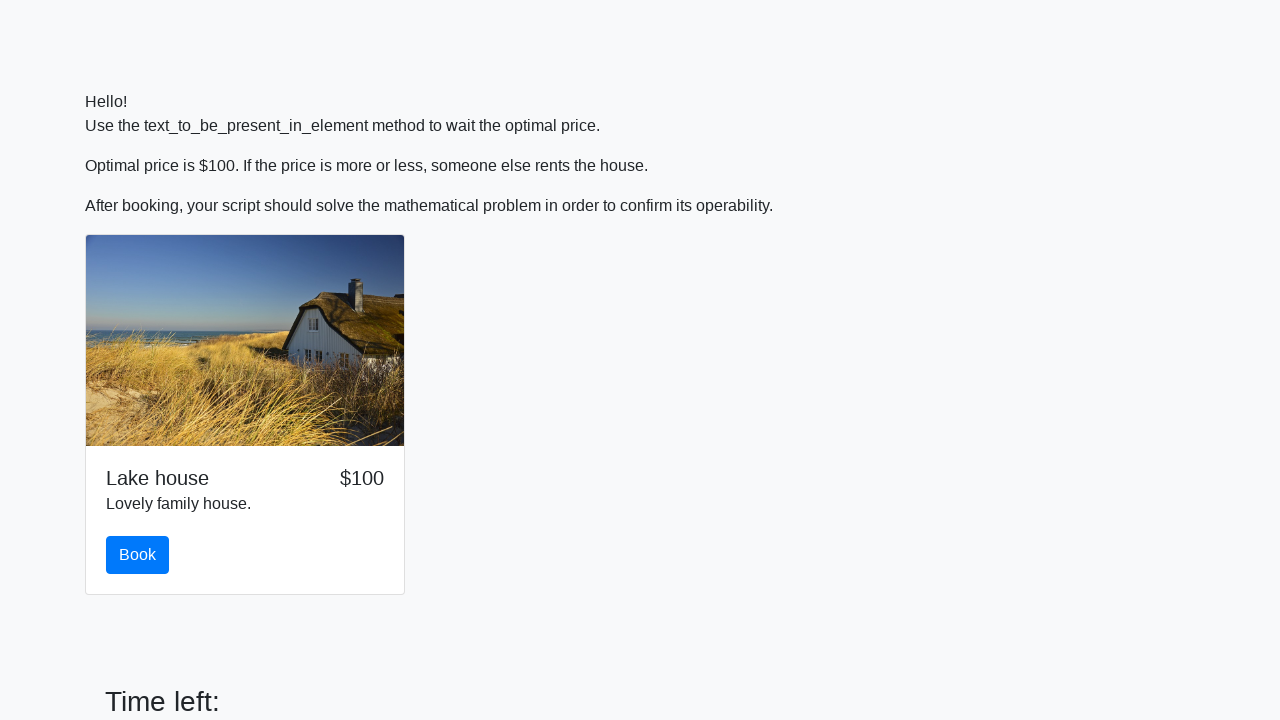

Retrieved input value: 227
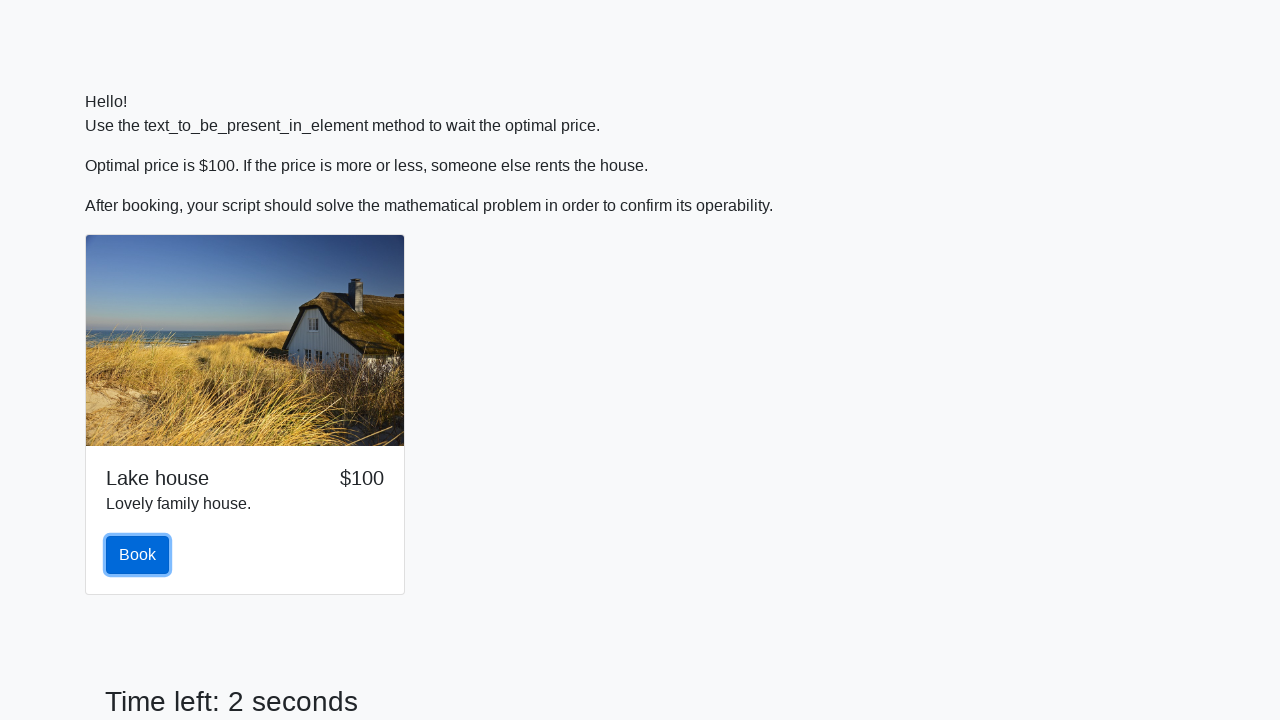

Calculated mathematical result: 2.1578717767310507
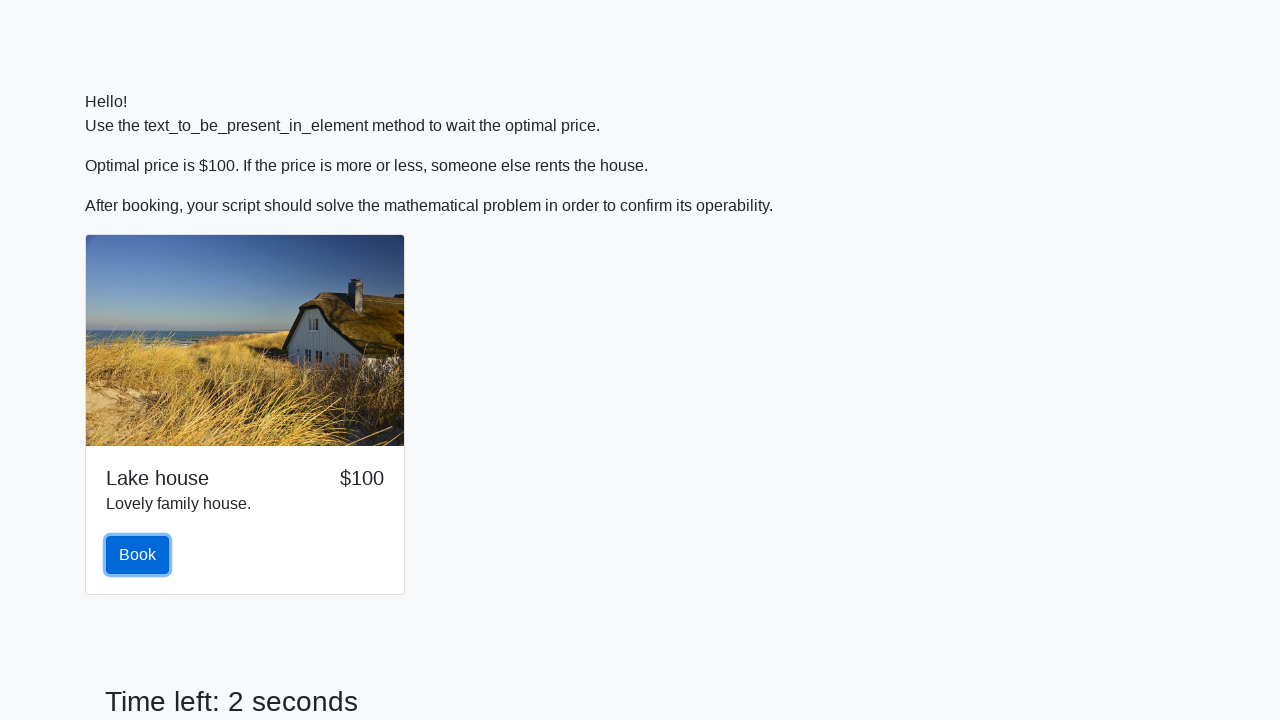

Filled in calculated value into answer field on input[name='text']
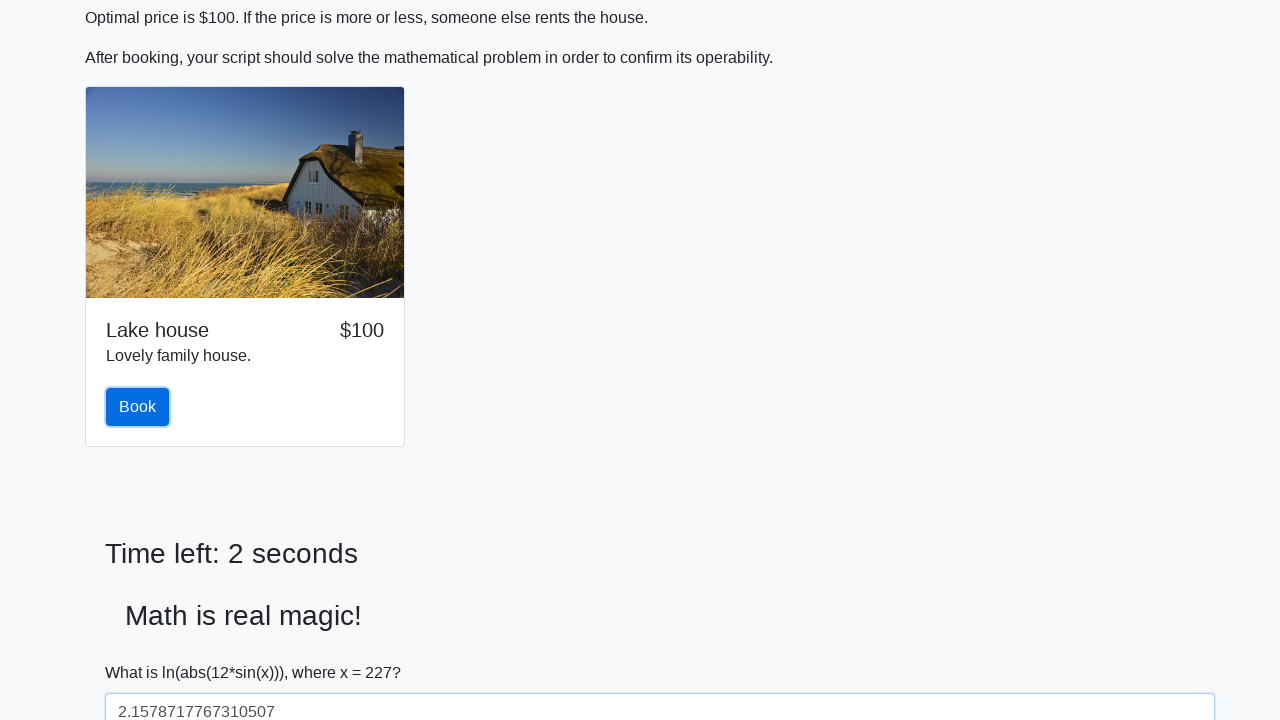

Clicked the solve button to submit answer at (143, 651) on #solve
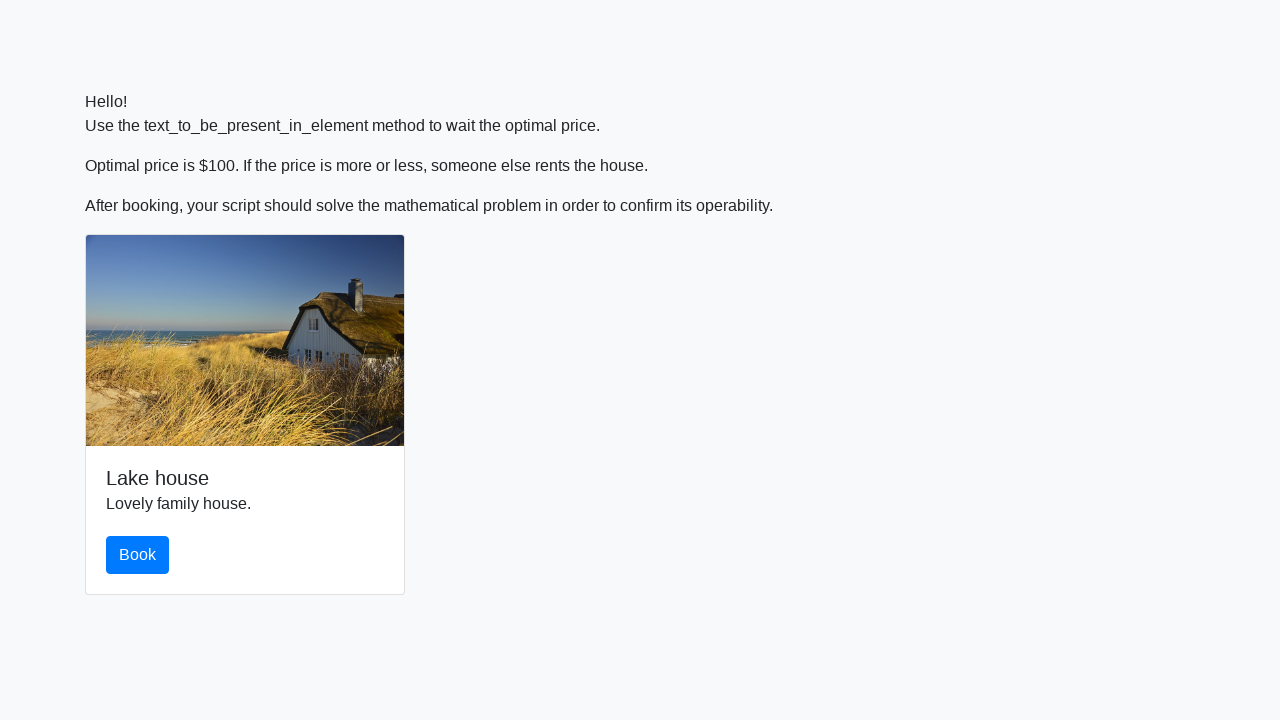

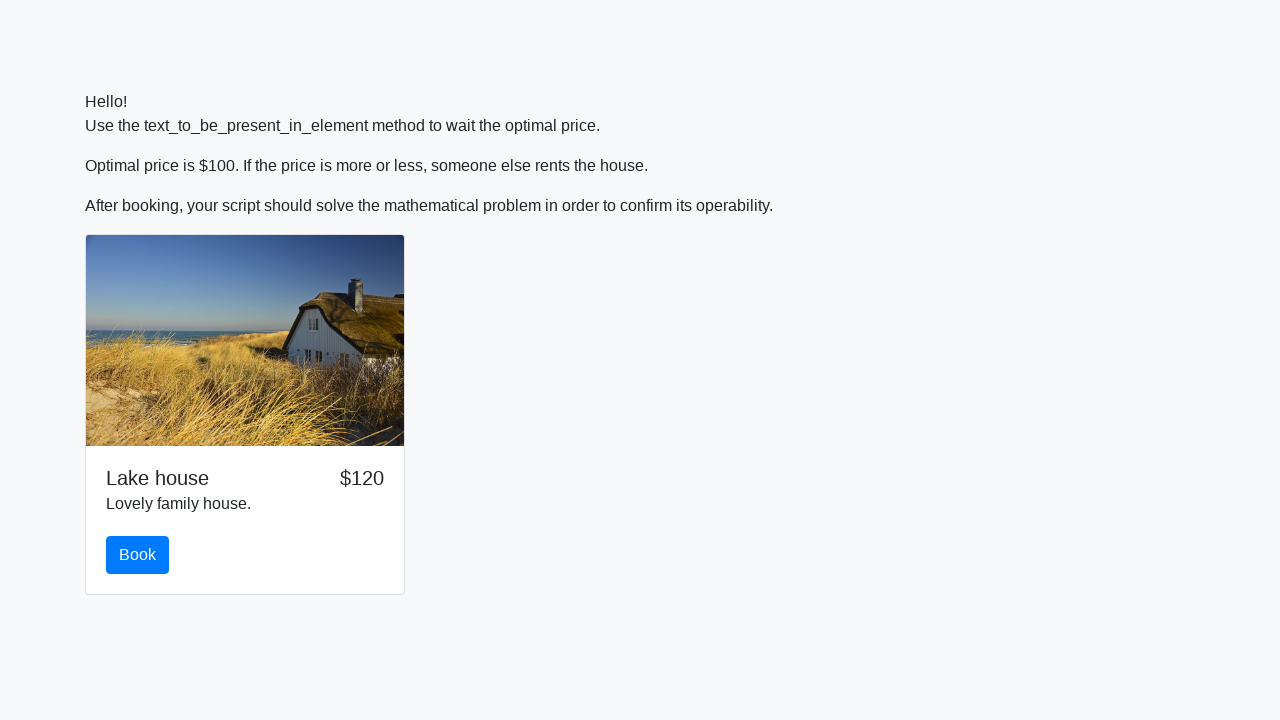